Tests form with invalid username by entering a short username and valid password, expecting an alert

Starting URL: https://erikdark.github.io/Qa_autotests_reg_form_pop_up/

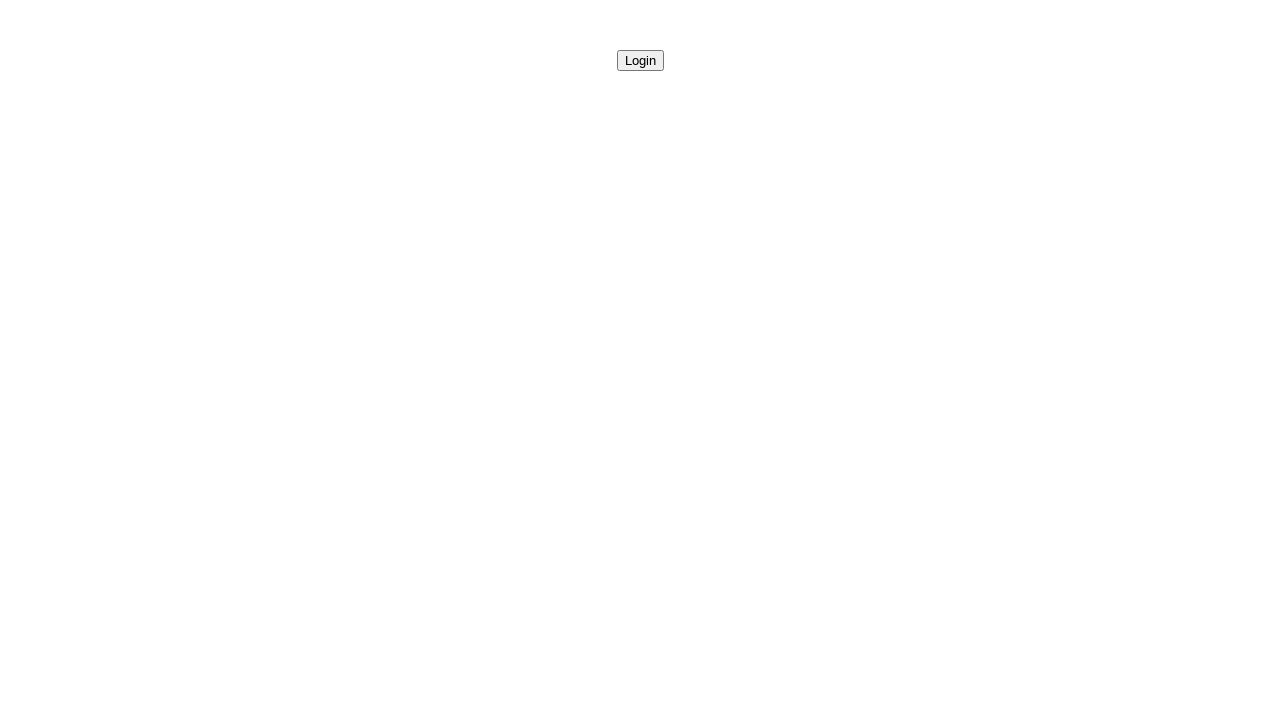

Clicked button to open modal form at (640, 60) on #openModalButton
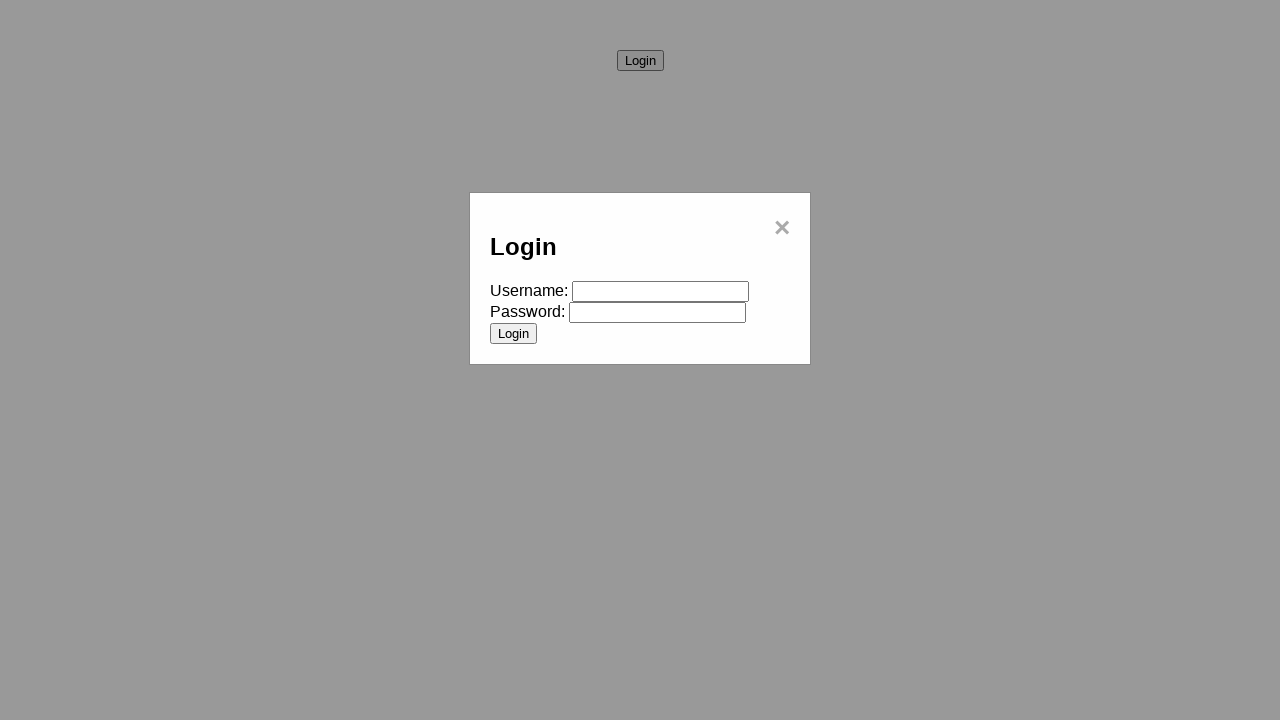

Entered invalid username 'test' (too short) on #username
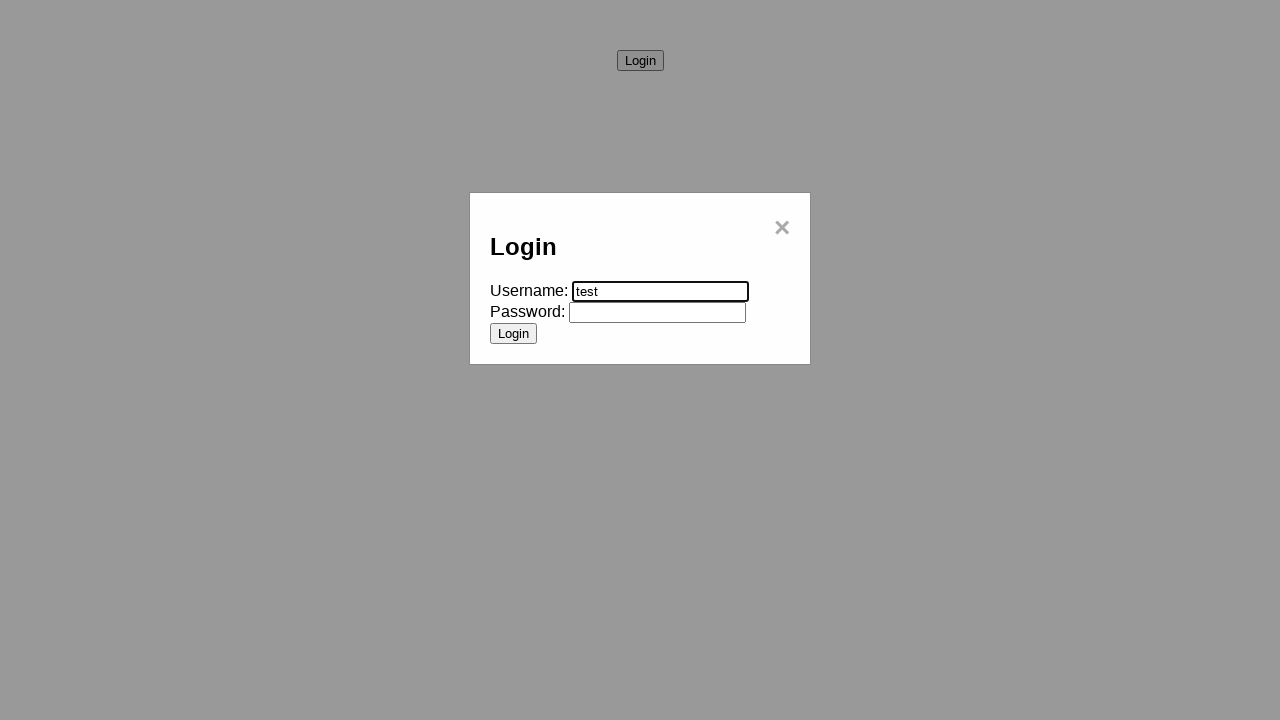

Entered valid password 'password123' on #password
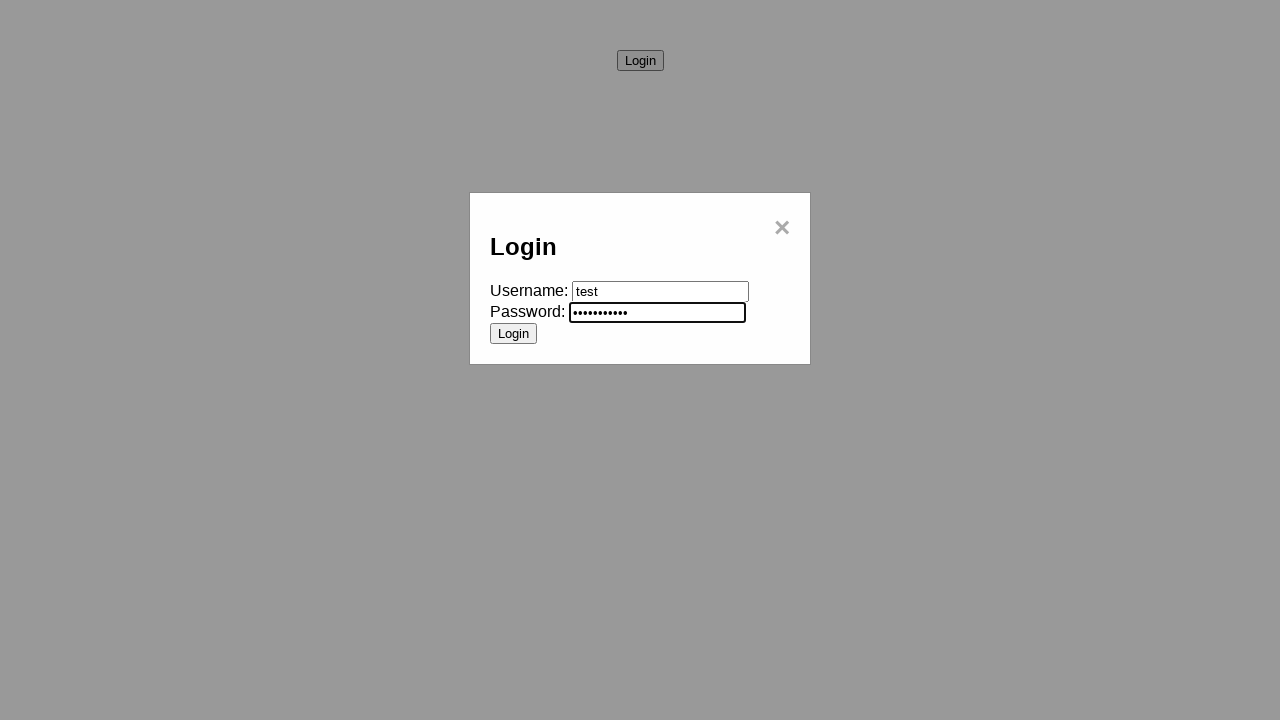

Clicked submit button at (514, 333) on [type="submit"]
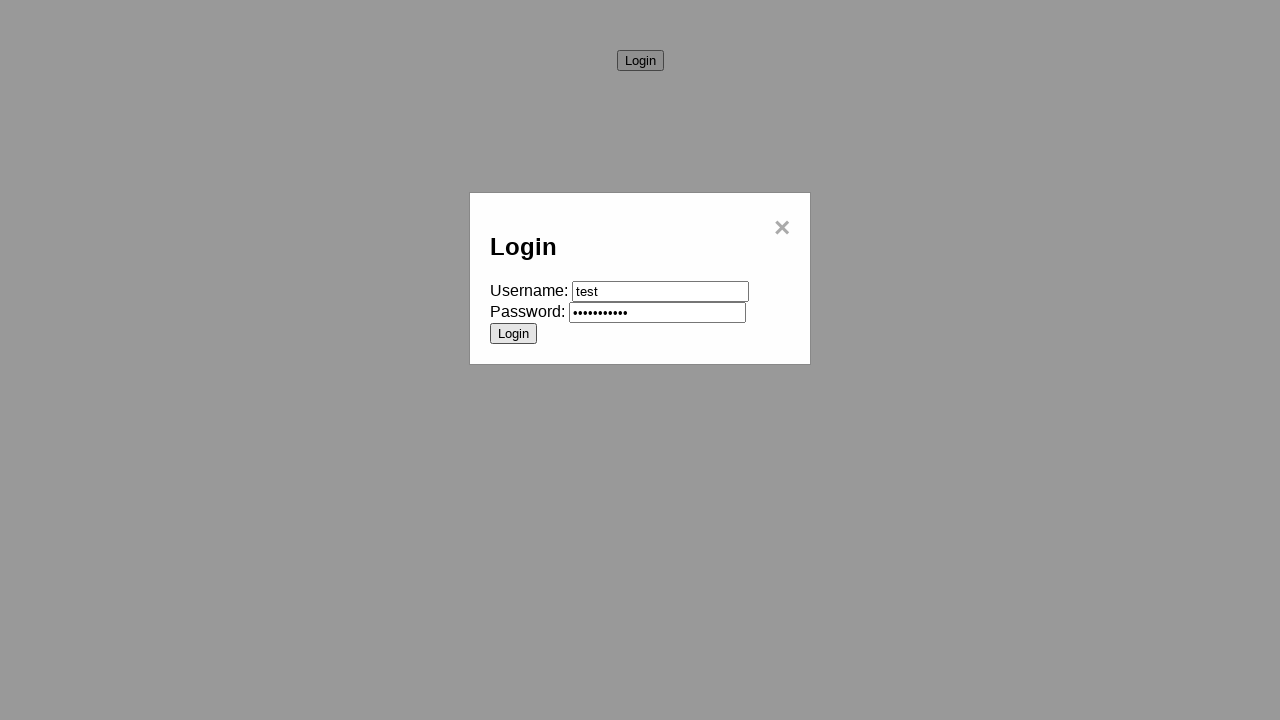

Set up dialog handler to accept alerts
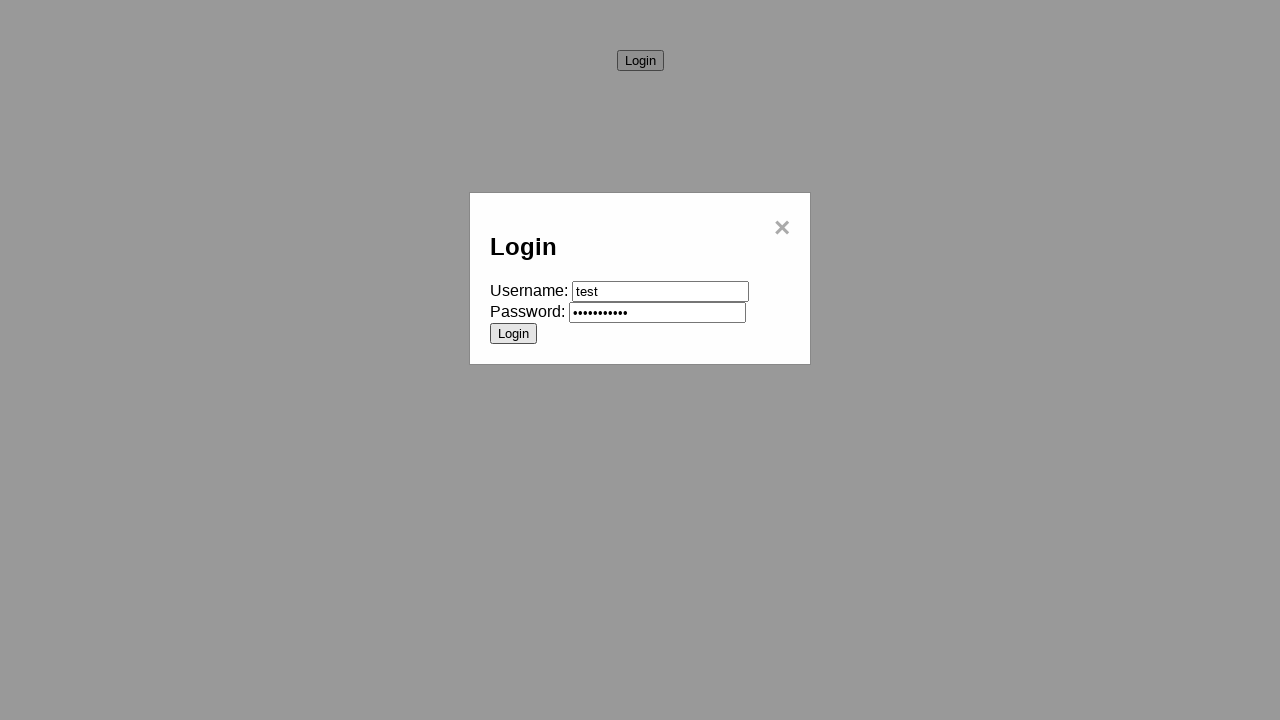

Waited 1000ms for alert dialog to appear and be accepted
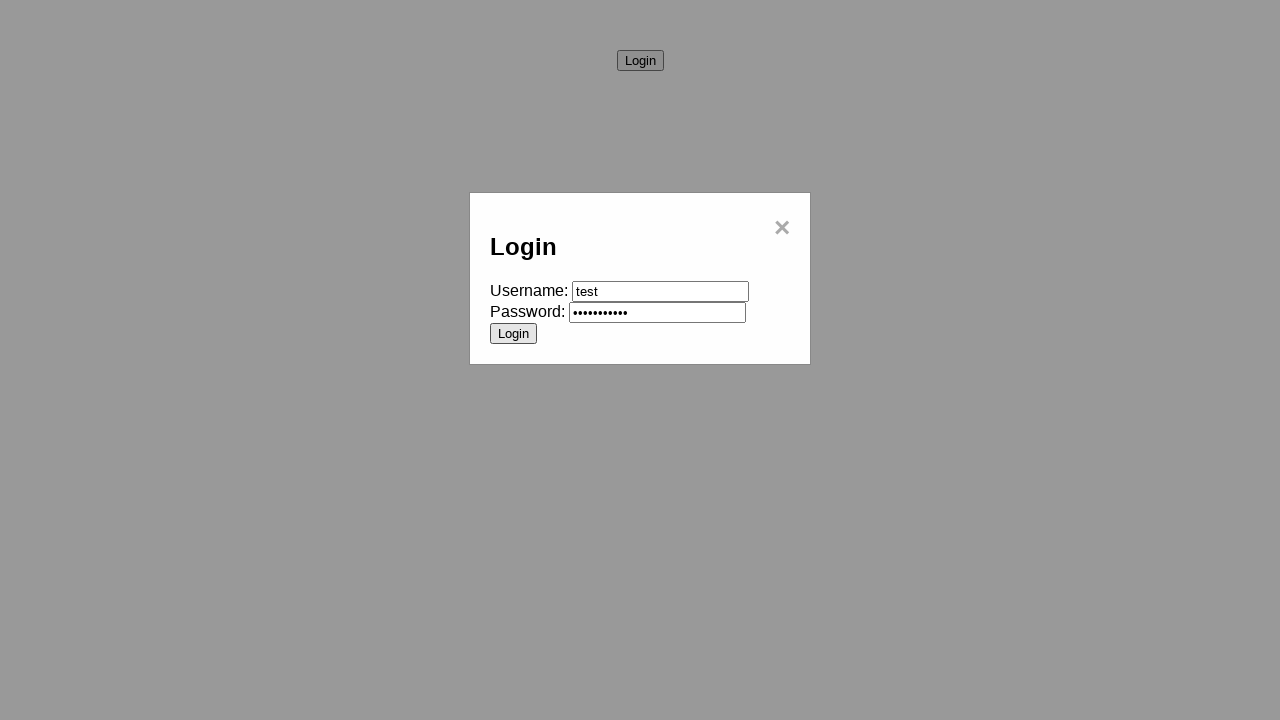

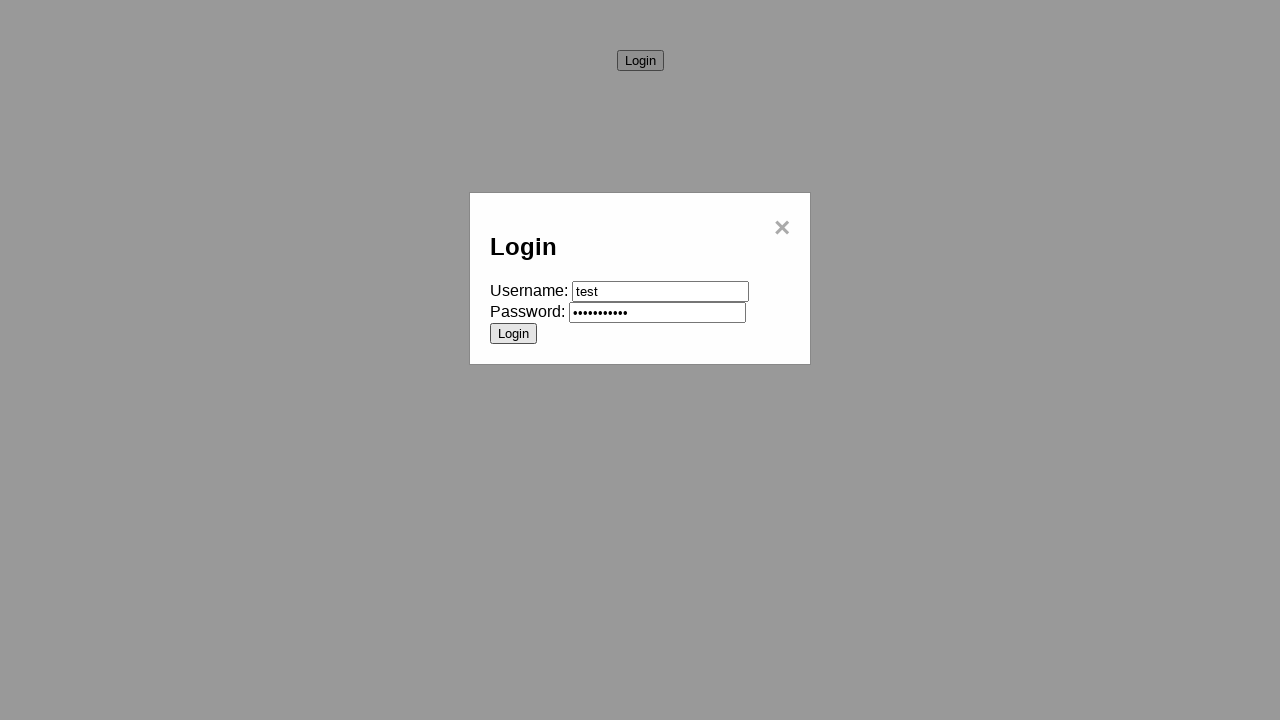